Navigates to Tamriel Trade Centre search results page and verifies that the search results view element is present and contains content.

Starting URL: https://eu.tamrieltradecentre.com/pc/Trade/SearchResult?SearchType=Sell&ItemID=18124&ItemNamePattern=Chromium+Plating&ItemCategory1ID=&ItemTraitID=&ItemQualityID=&IsChampionPoint=false&LevelMin=&LevelMax=&MasterWritVoucherMin=&MasterWritVoucherMax=&AmountMin=&AmountMax=&PriceMin=&PriceMax=125000

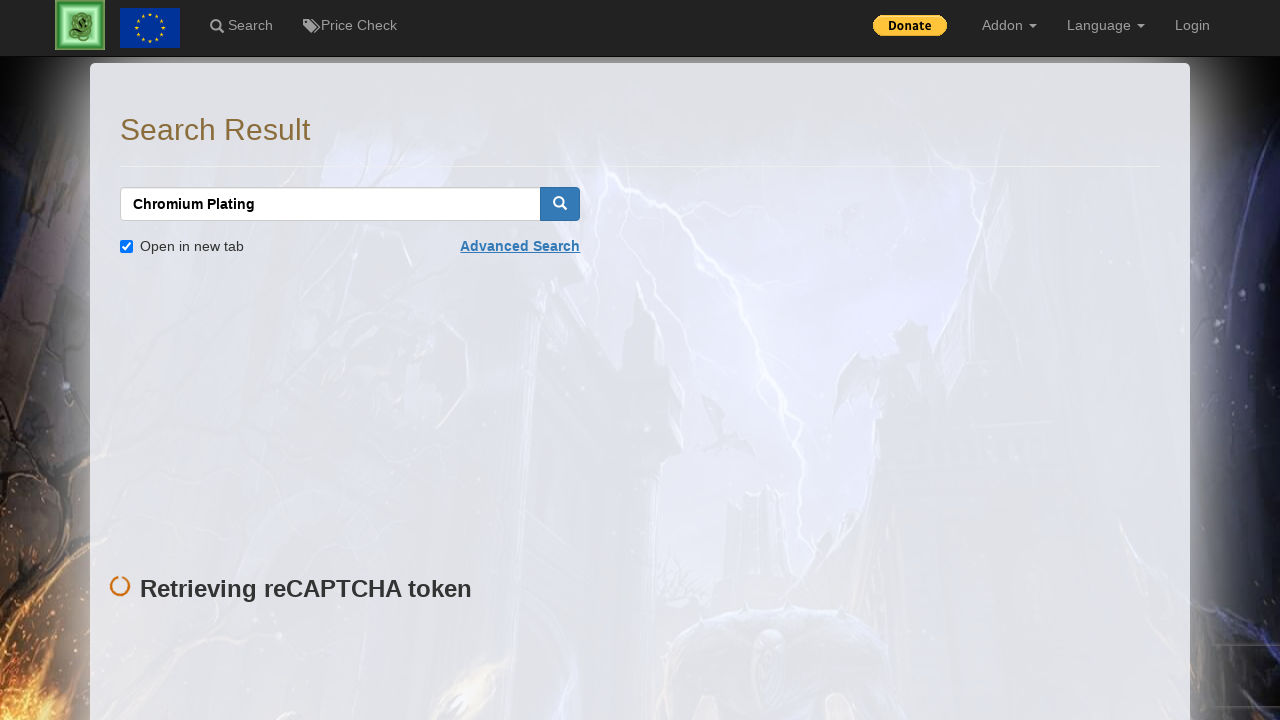

Waited for search results container (#search-result-view) to be visible
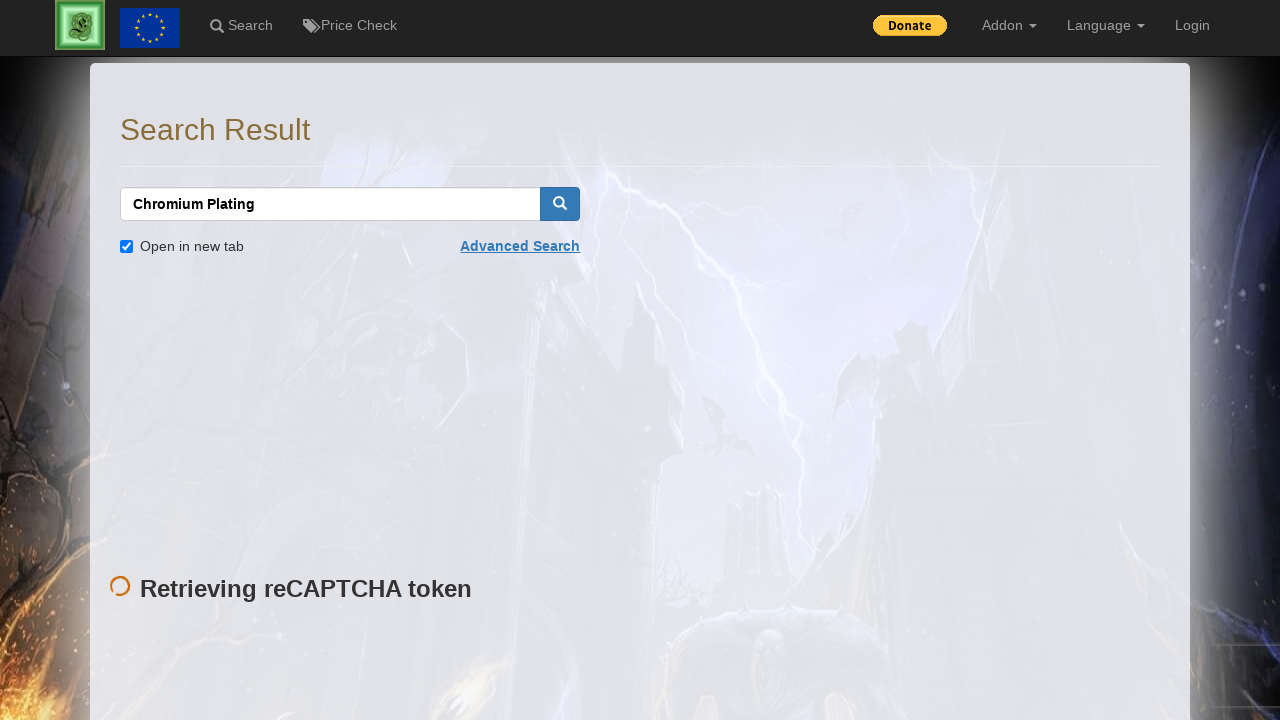

Verified search results container contains div elements
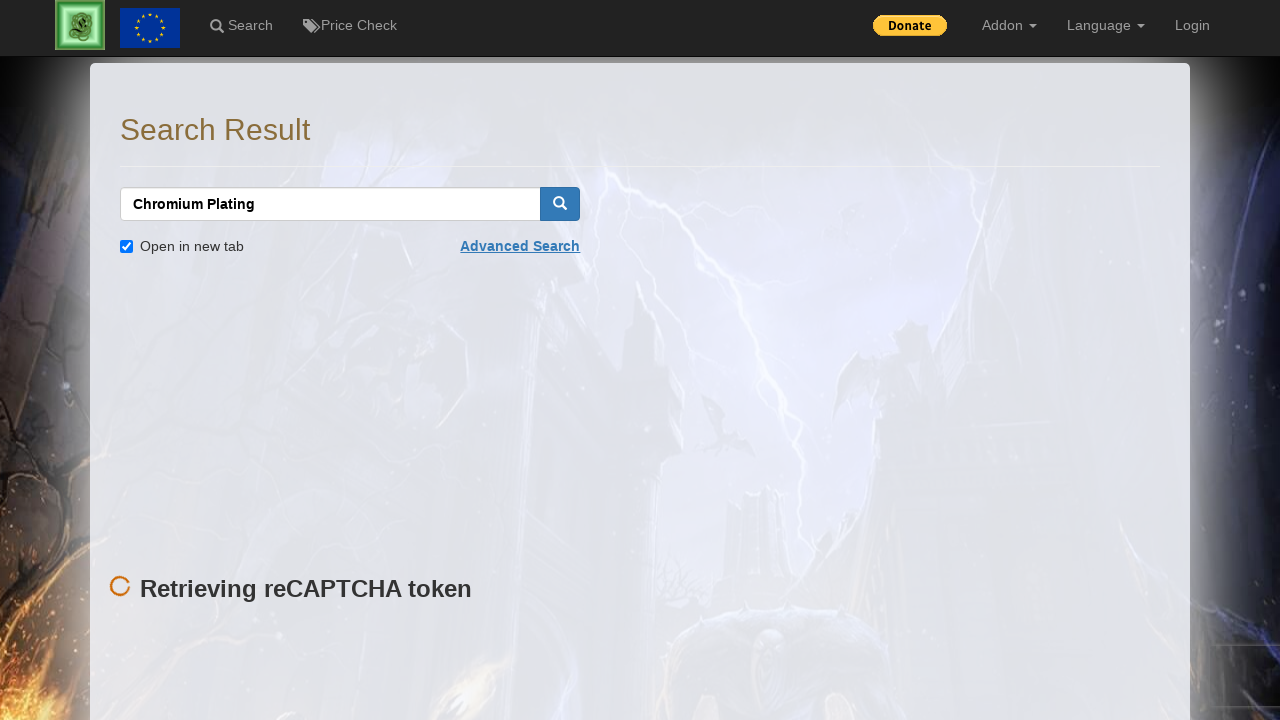

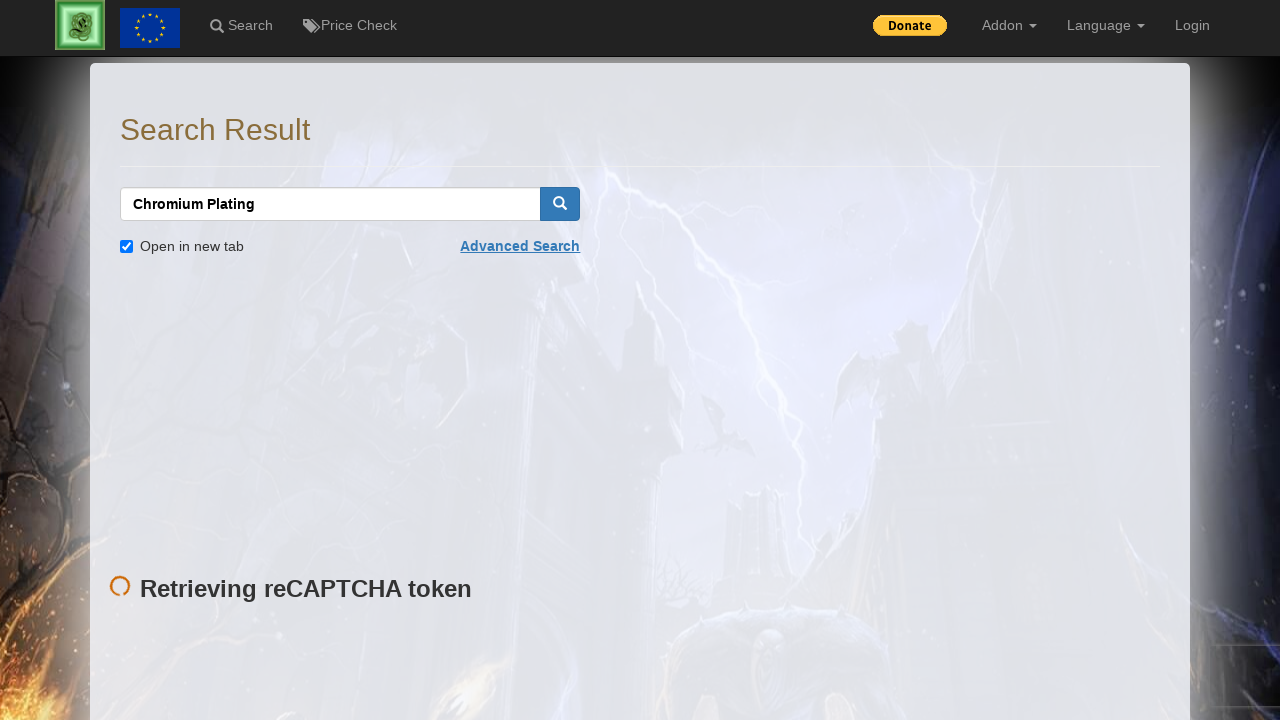